Tests navigation to the registration page by clicking the registration button and verifying the URL changes to the registration page.

Starting URL: https://qa.koel.app/

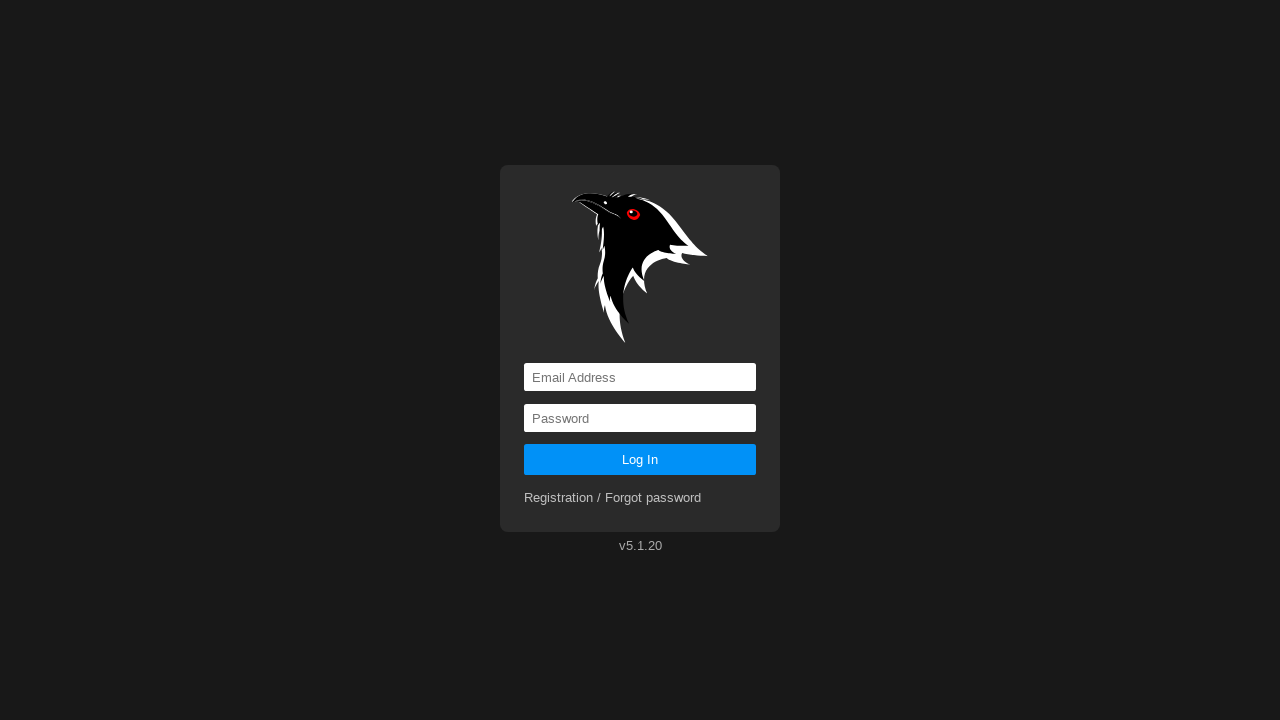

Navigated to Koel QA application home page
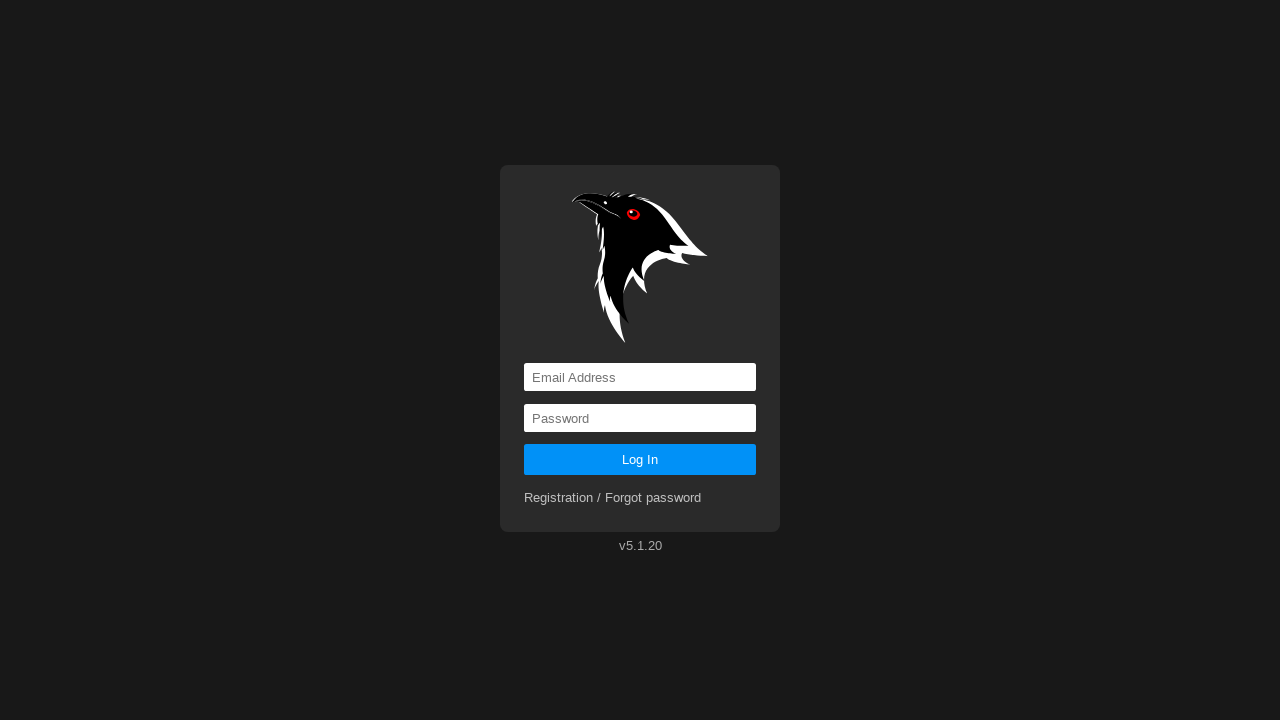

Clicked on registration button/link at (613, 498) on a[href='registration']
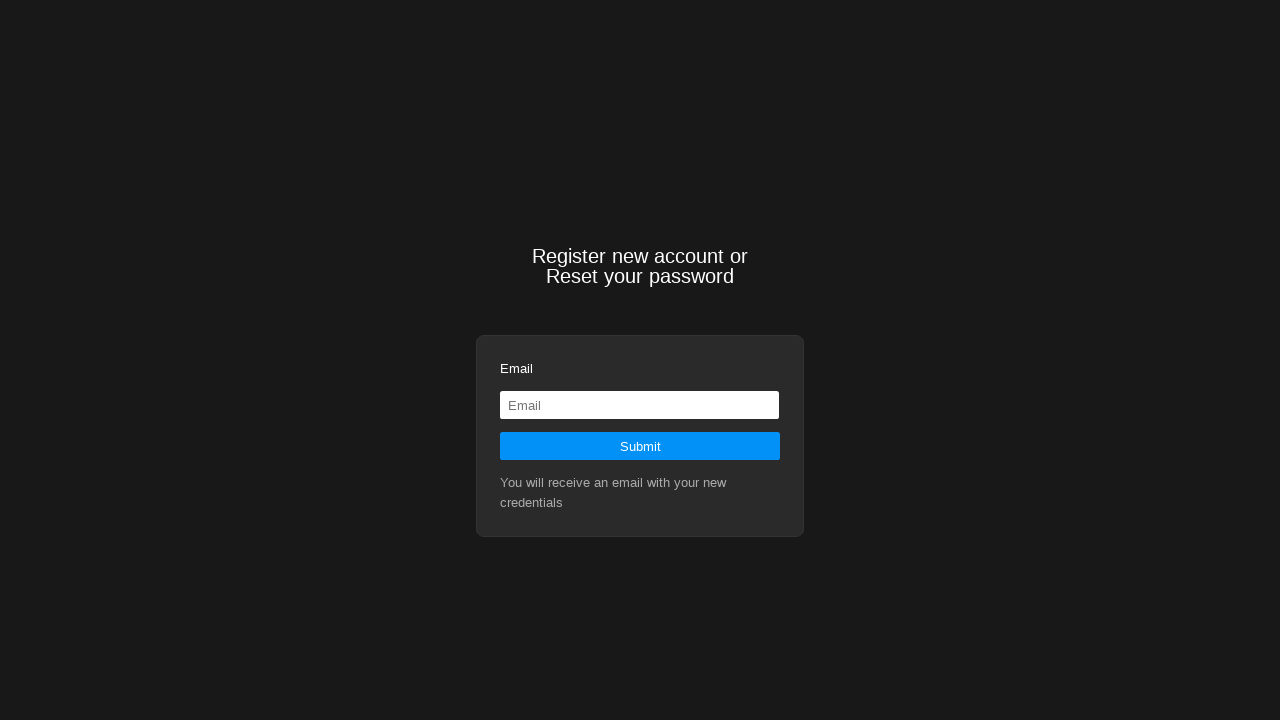

Successfully navigated to registration page - URL verified as https://qa.koel.app/registration
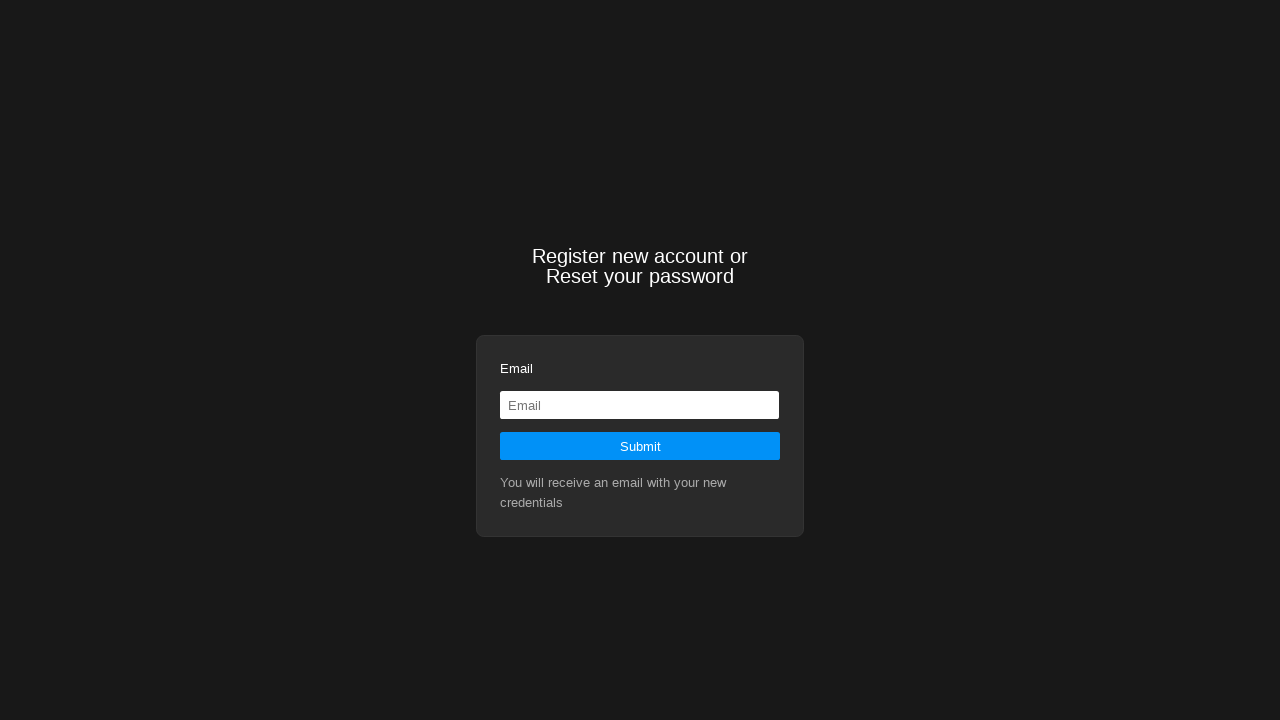

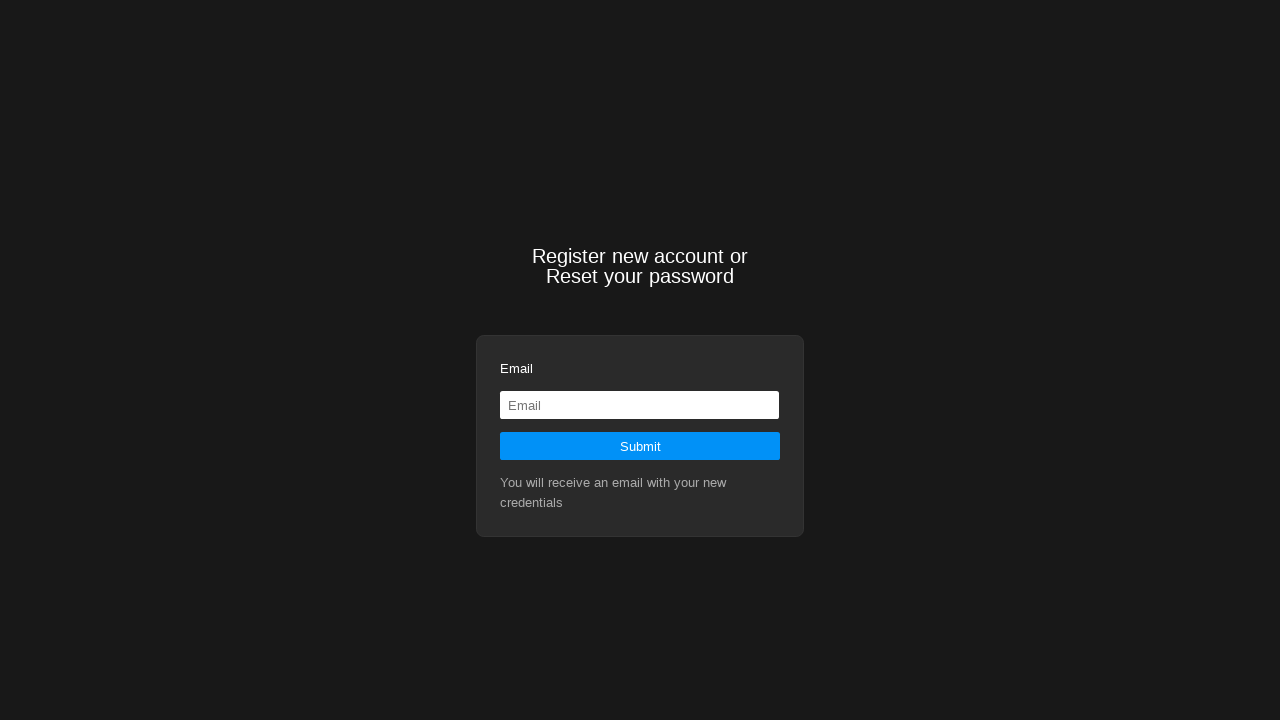